Triggers an alert and accepts it

Starting URL: https://formy-project.herokuapp.com/switch-window

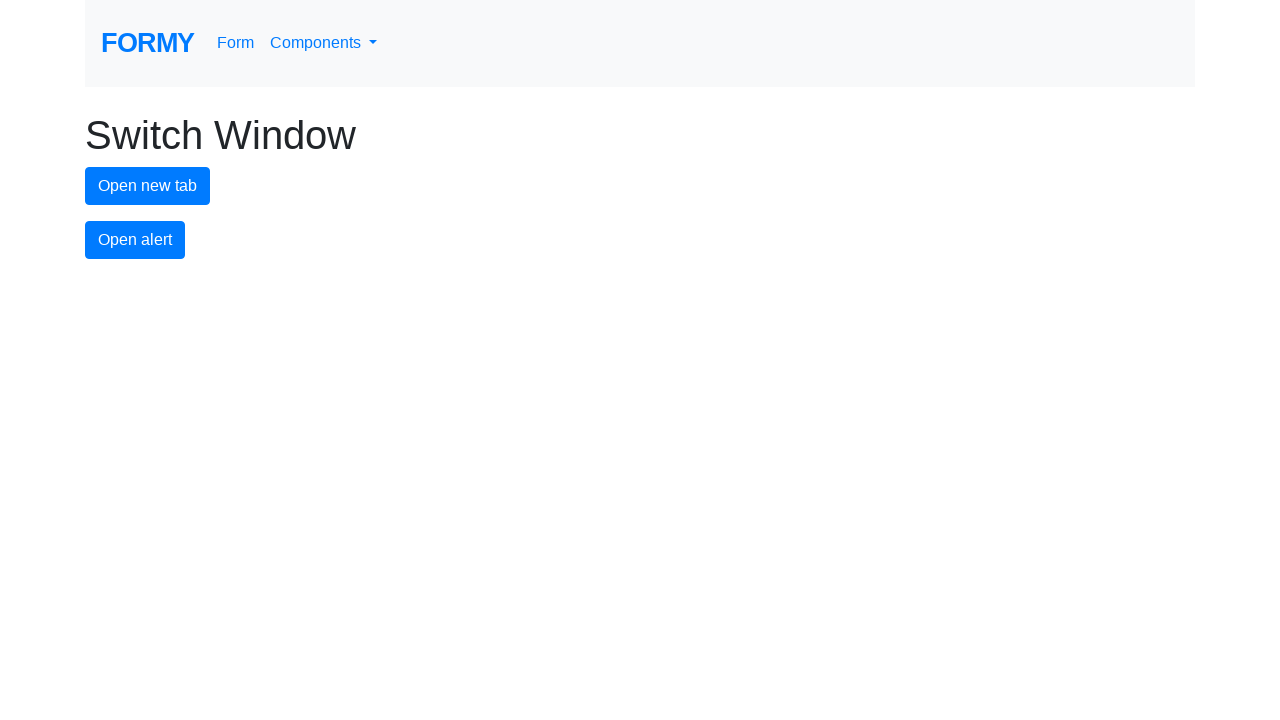

Set up dialog handler to accept alerts
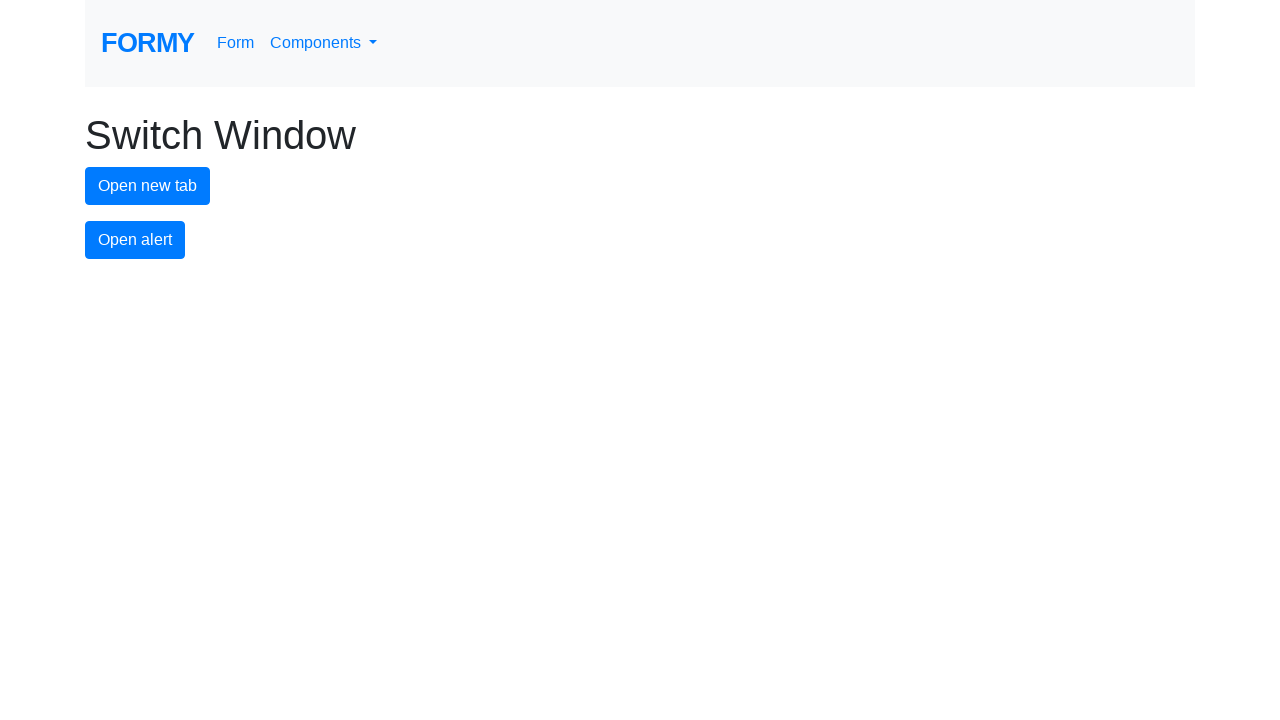

Clicked alert button to trigger alert at (135, 240) on #alert-button
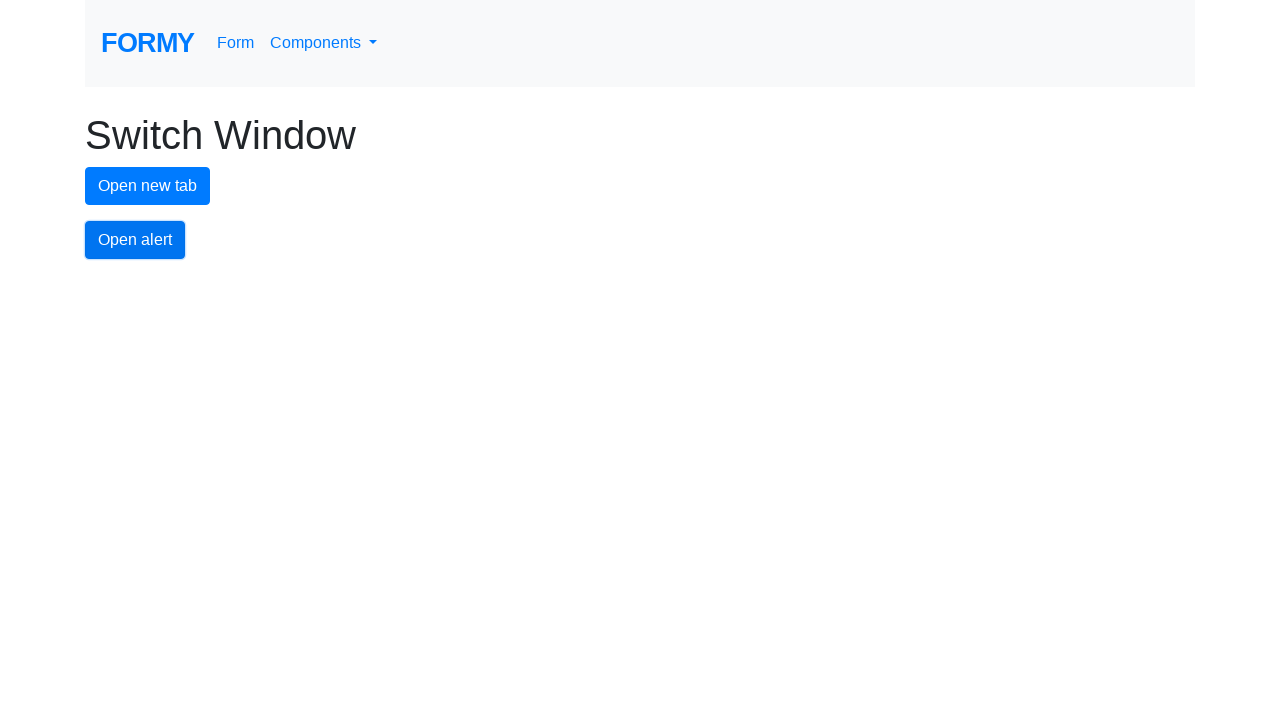

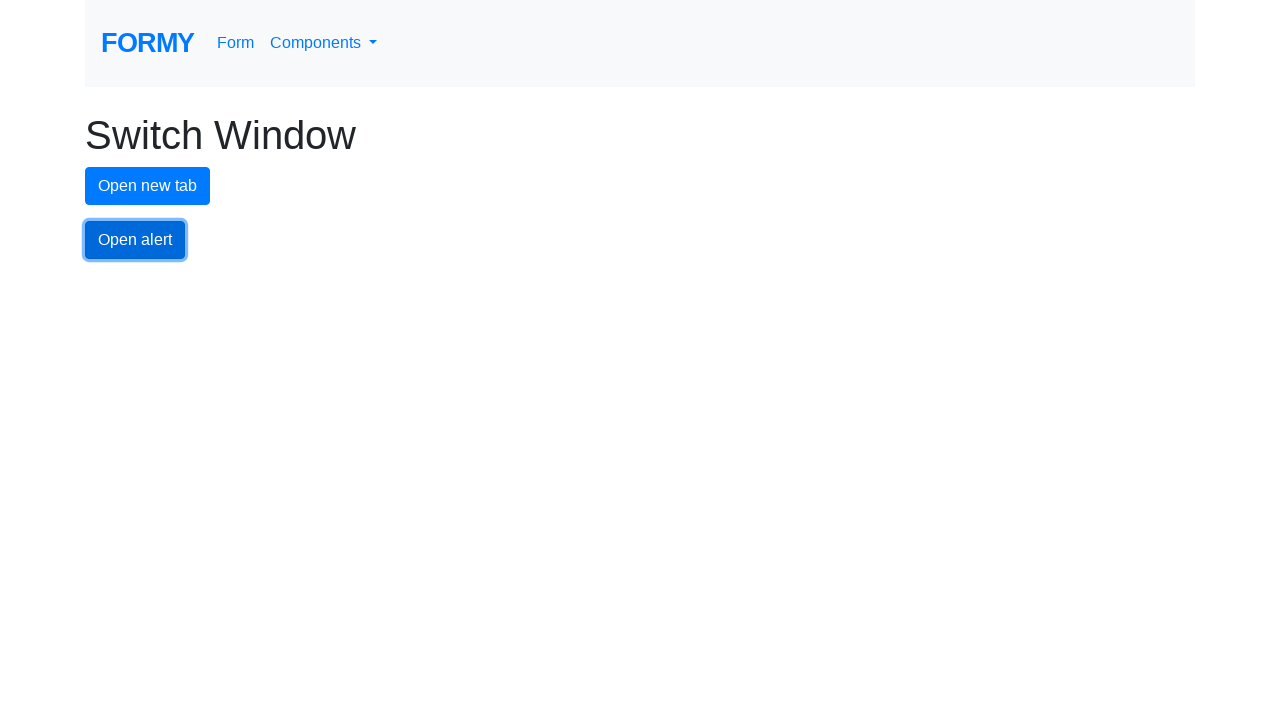